Tests e-commerce shopping flow by adding multiple vegetable items to cart, proceeding to checkout, and applying a promo code

Starting URL: https://rahulshettyacademy.com/seleniumPractise/#/

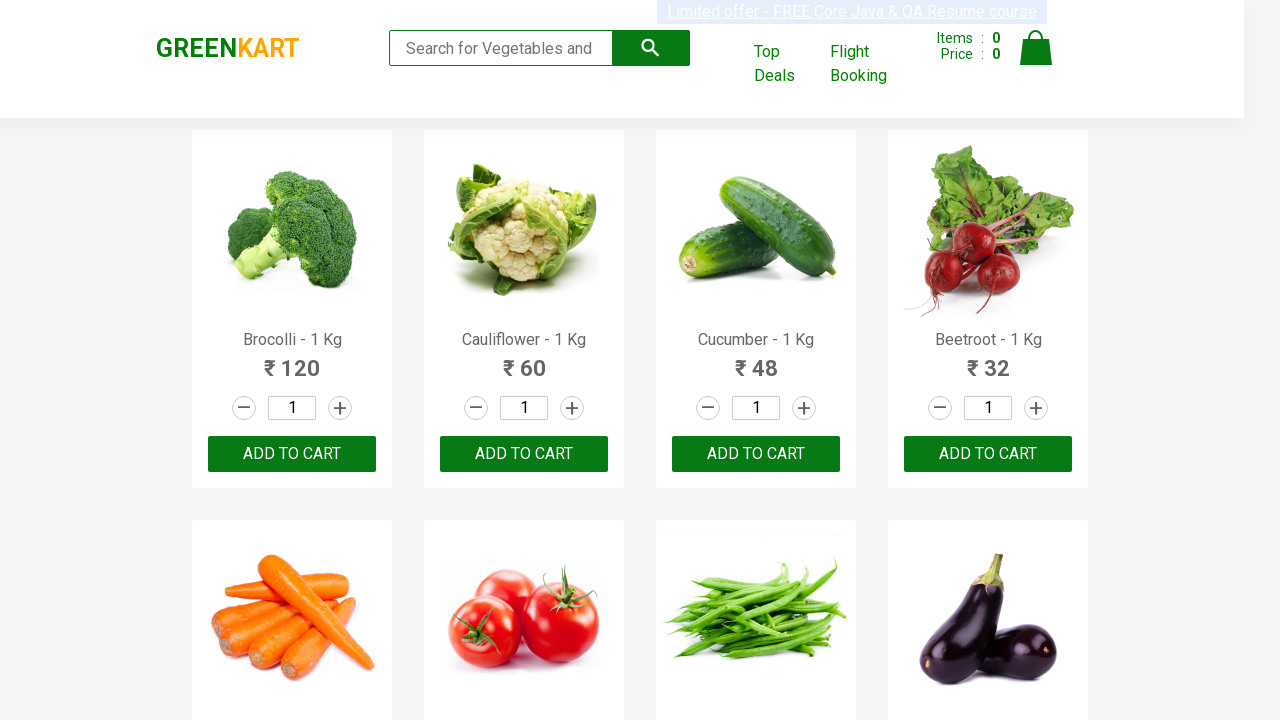

Waited for product names to load
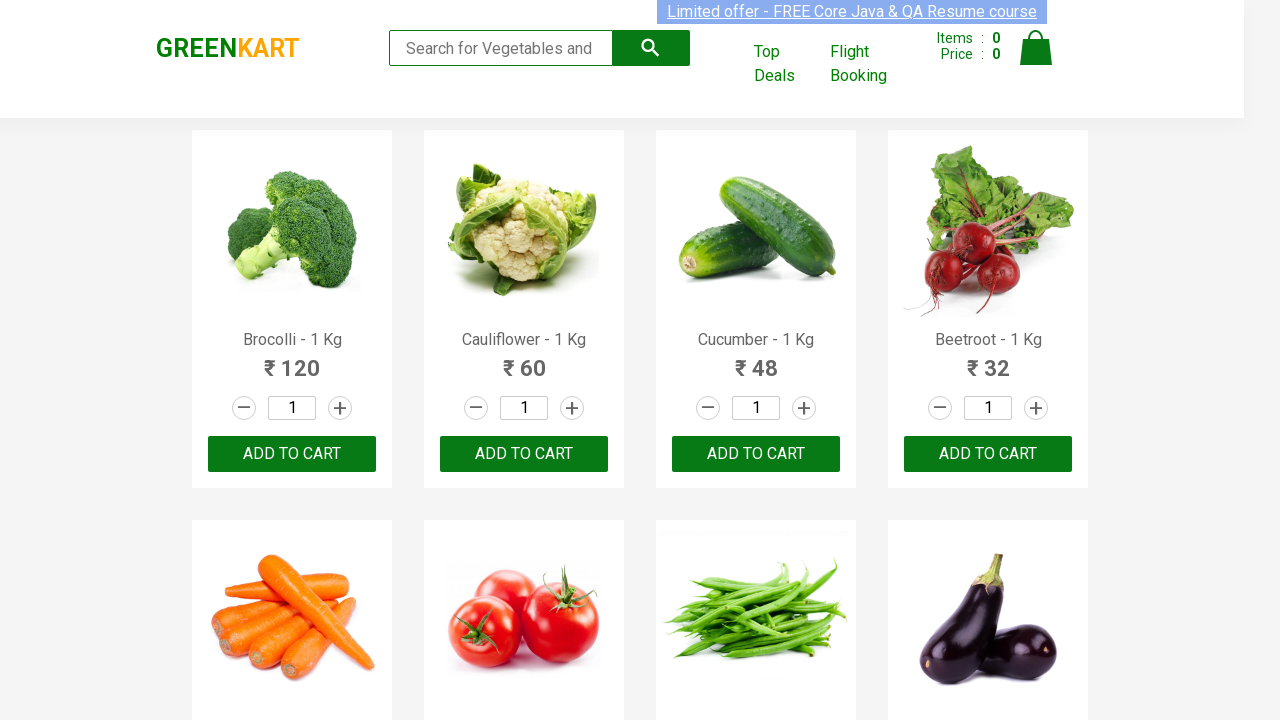

Retrieved all product name elements
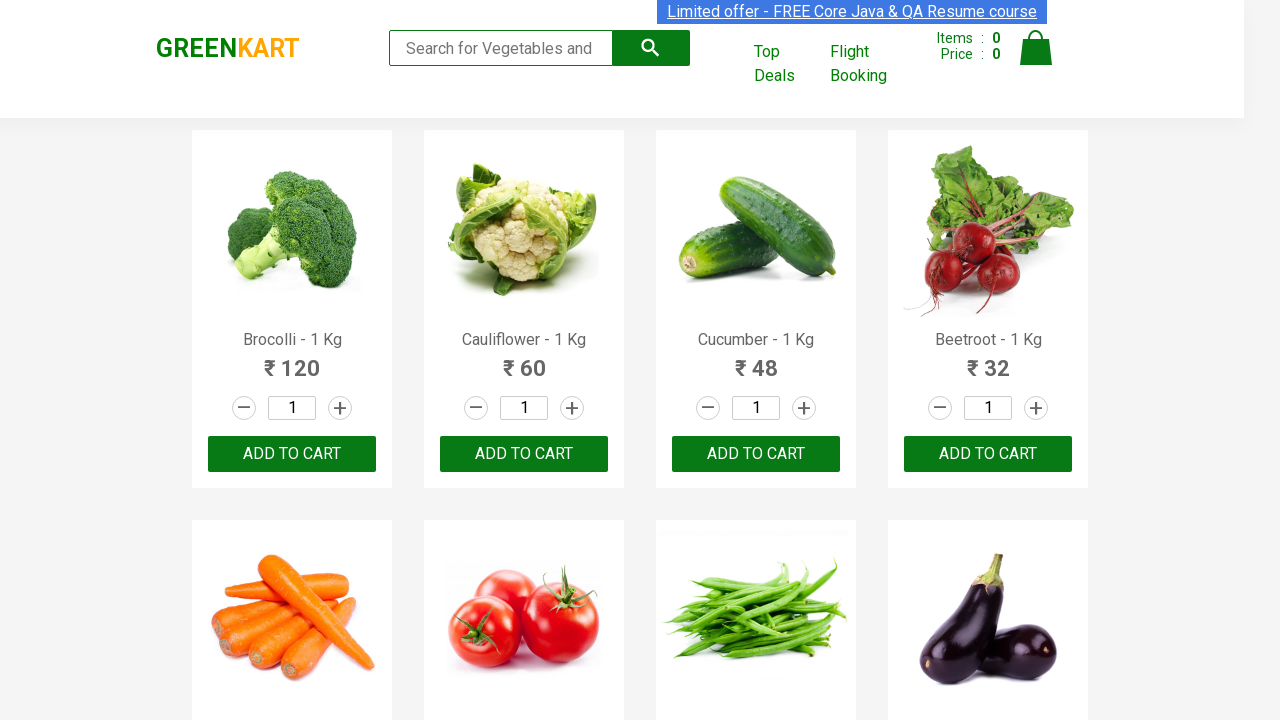

Retrieved all add to cart buttons
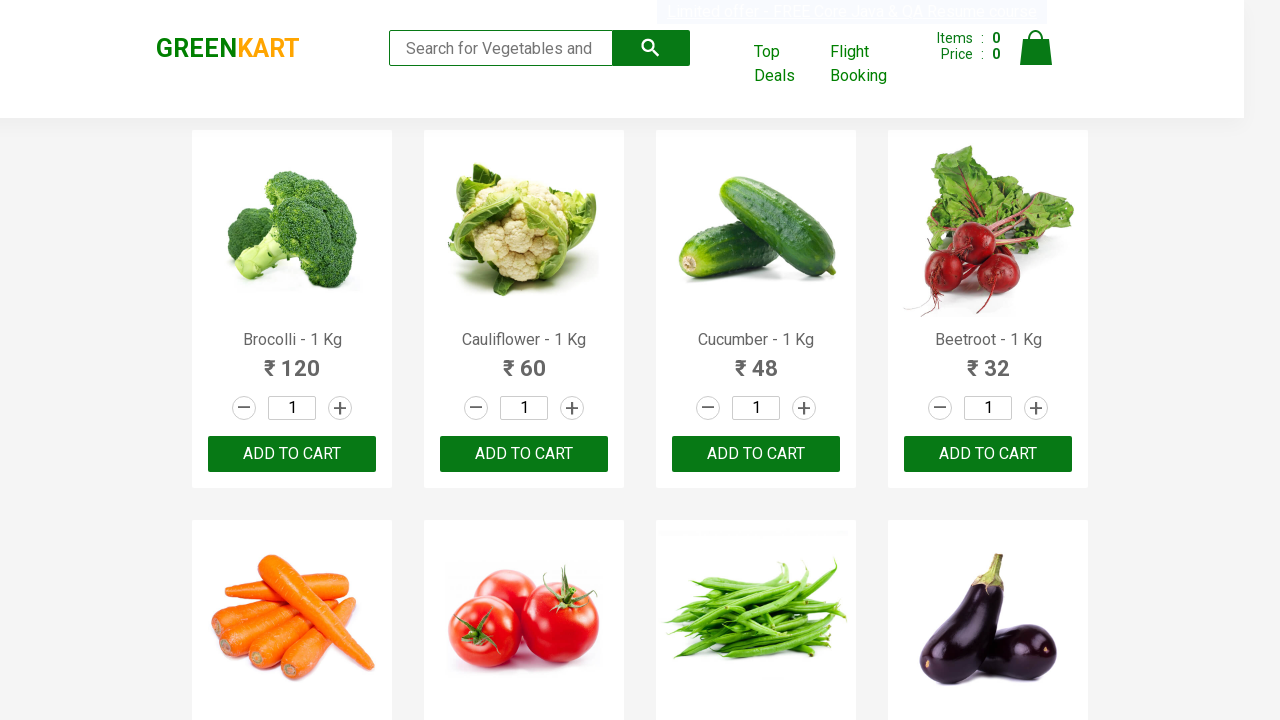

Added Brocolli to cart
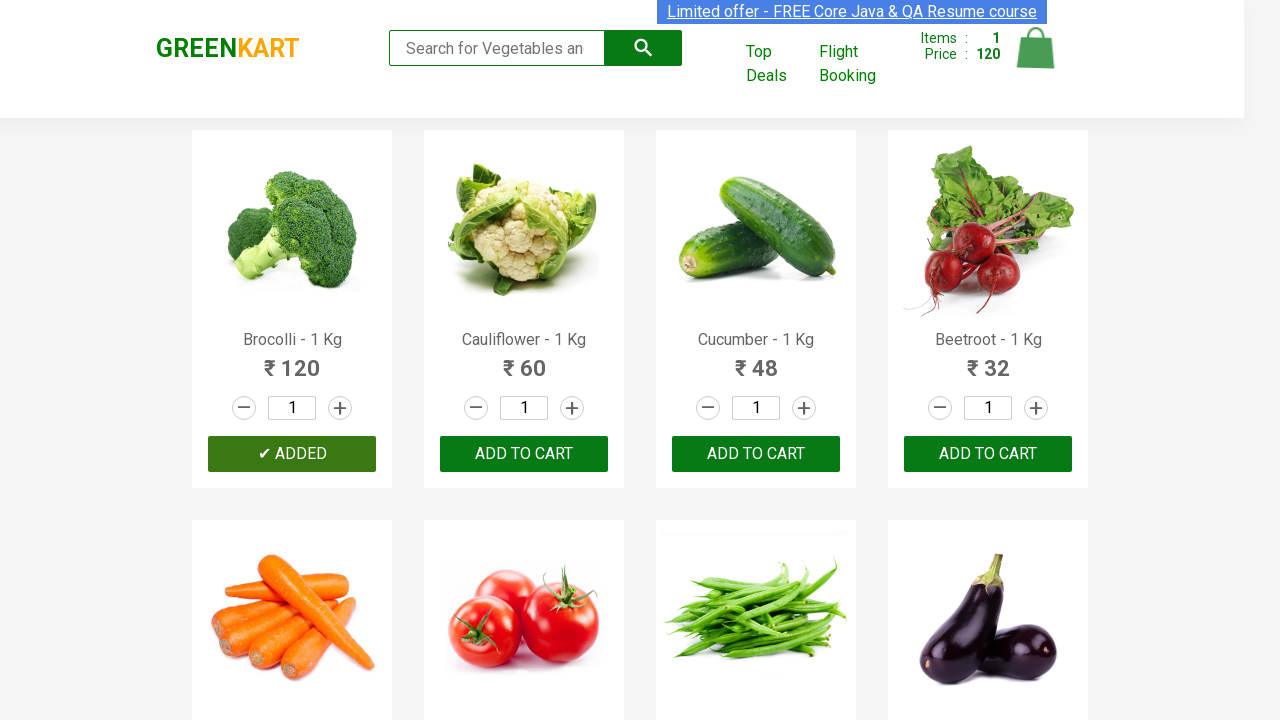

Added Cucumber to cart
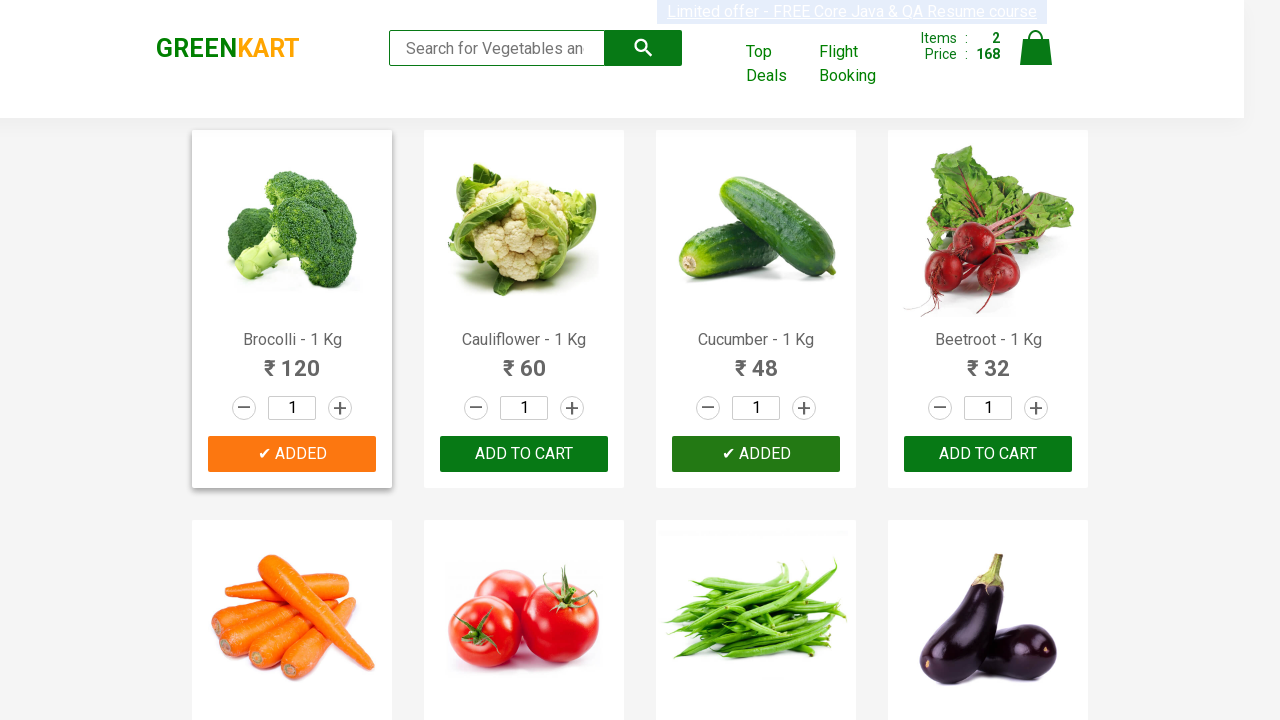

Added Beetroot to cart
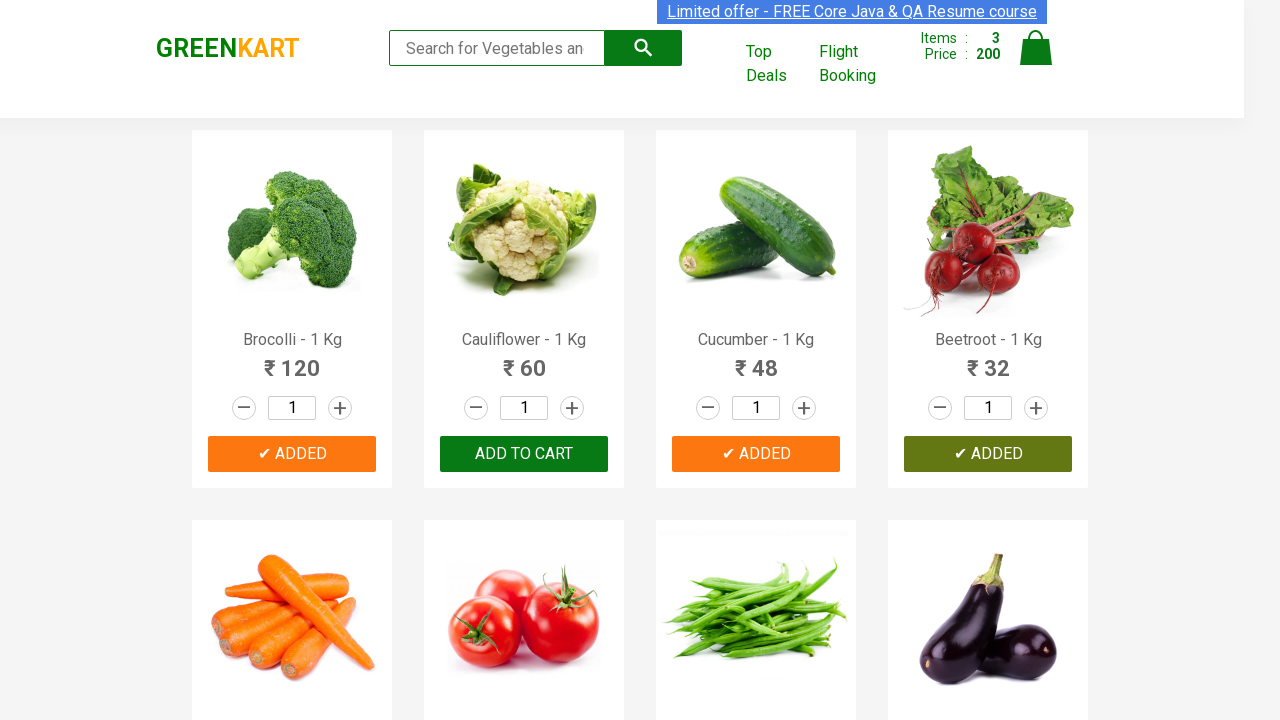

Added Capsicum to cart
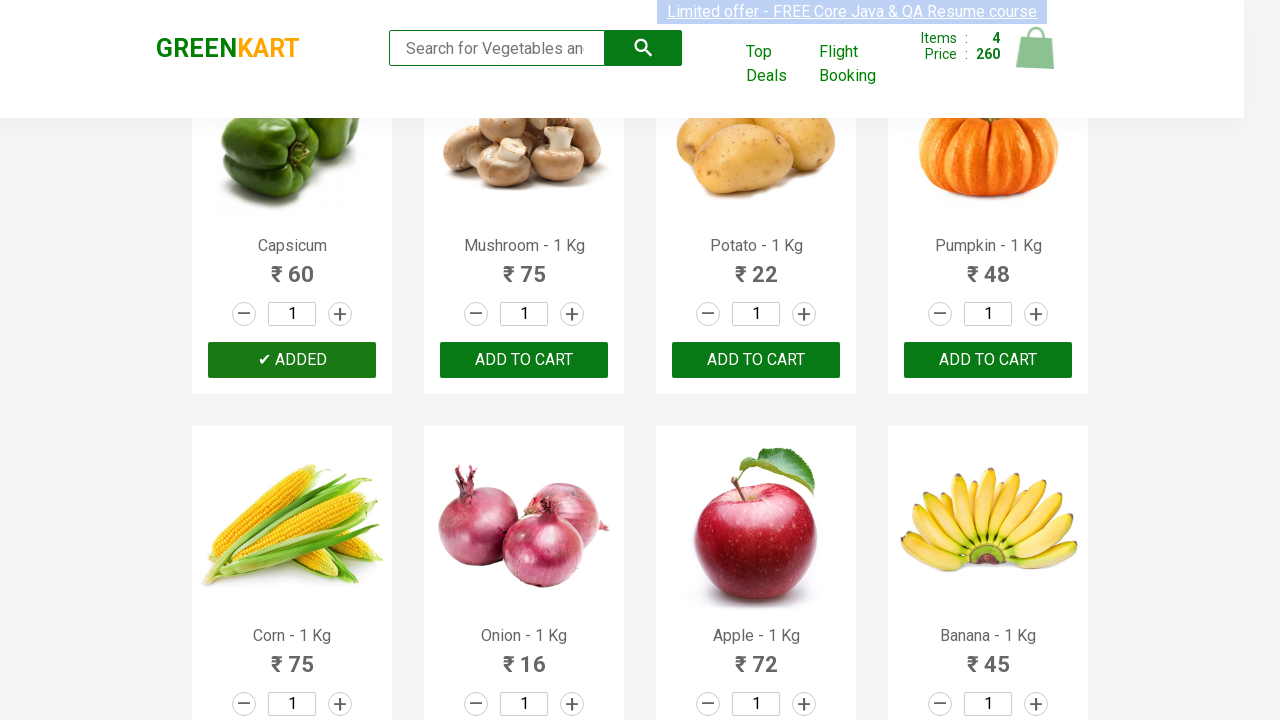

Added Onion to cart
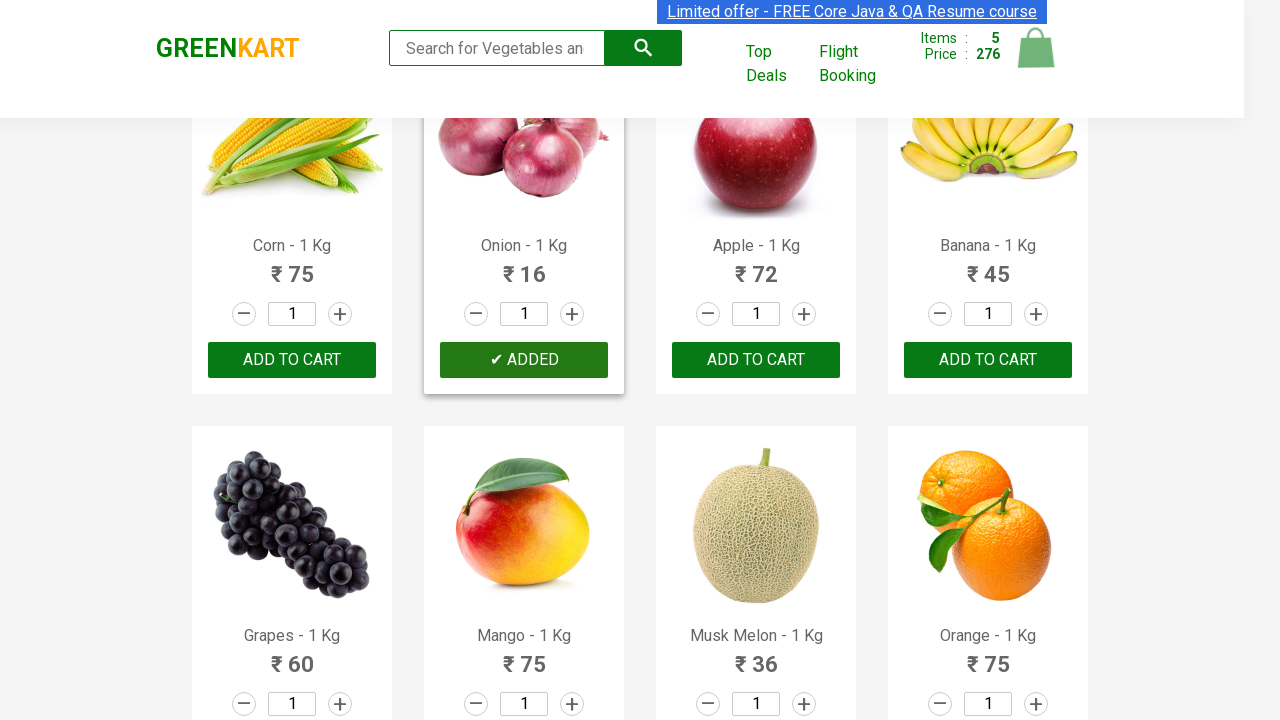

Added Banana to cart
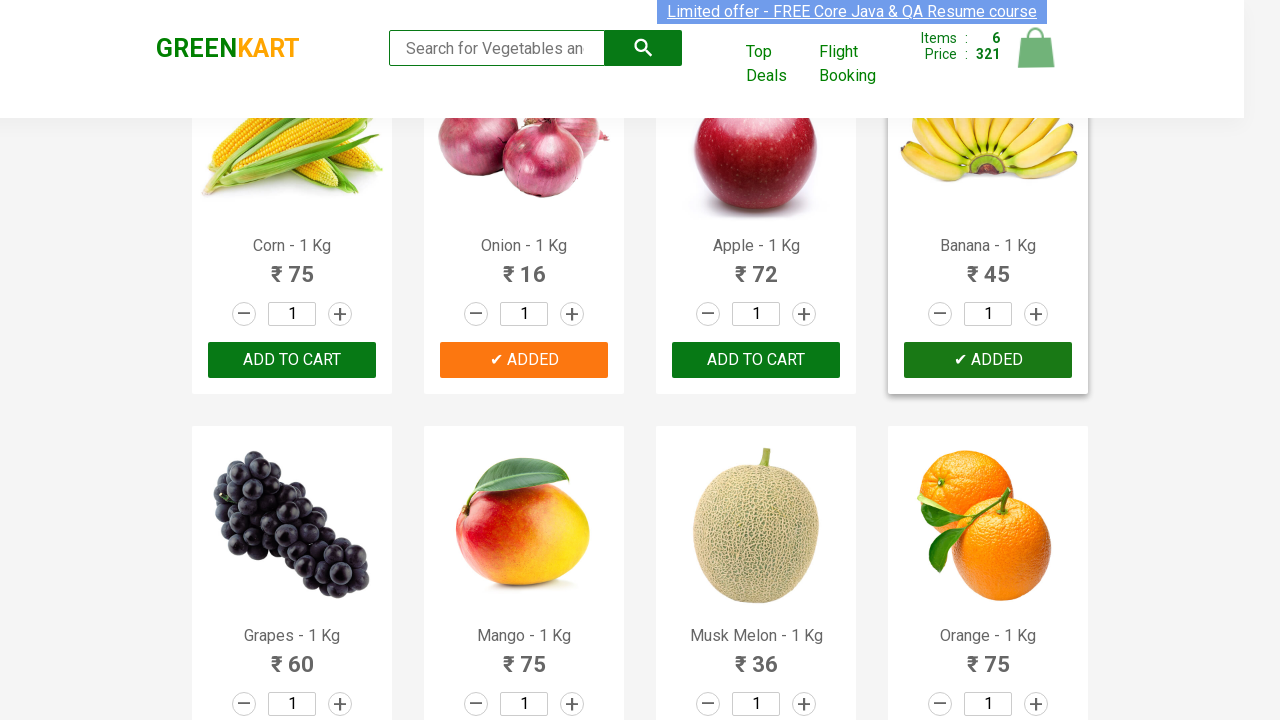

Clicked cart icon to view shopping cart at (1036, 48) on img[alt='Cart']
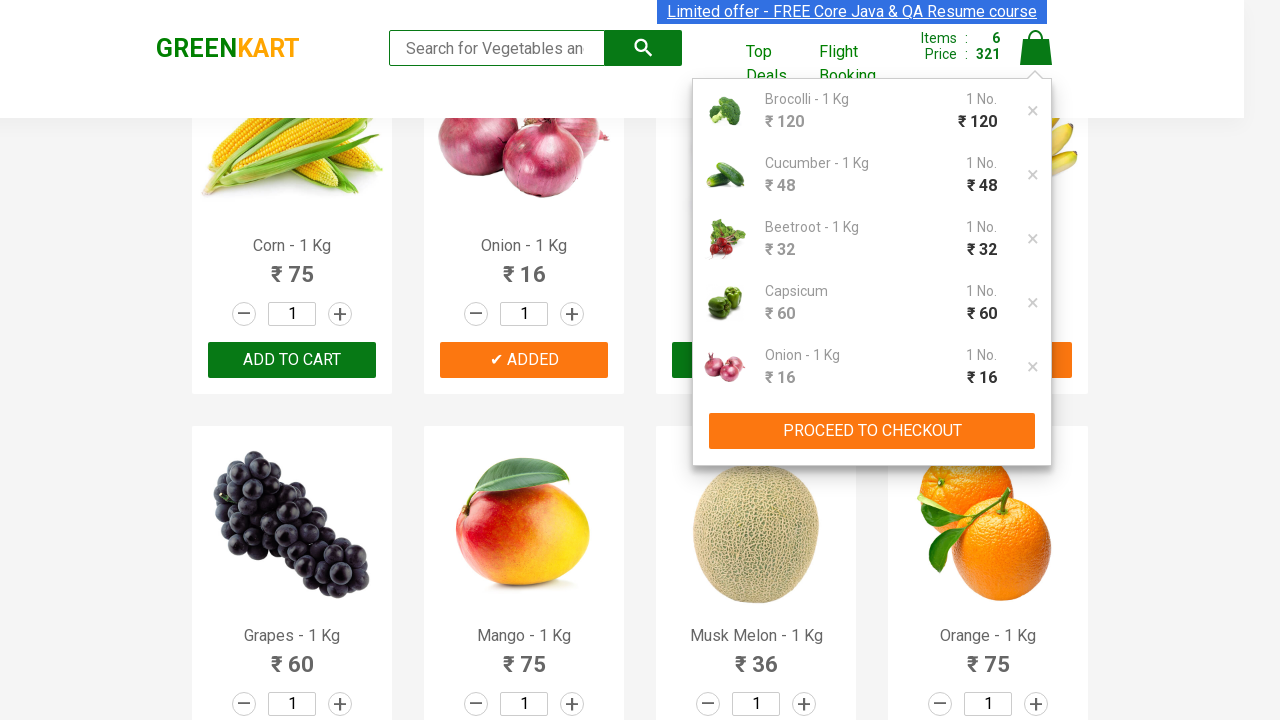

Clicked PROCEED TO CHECKOUT button at (872, 431) on xpath=//button[contains(text(),'PROCEED TO CHECKOUT')]
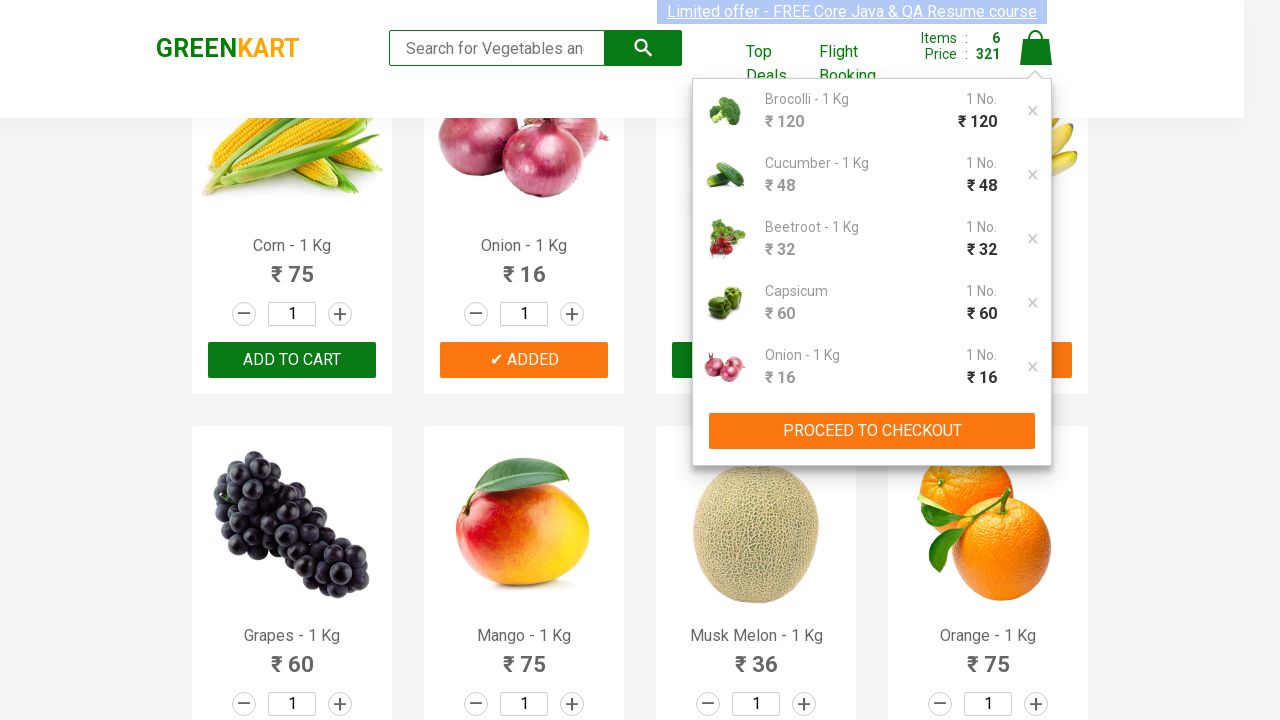

Waited for promo code input field to become visible
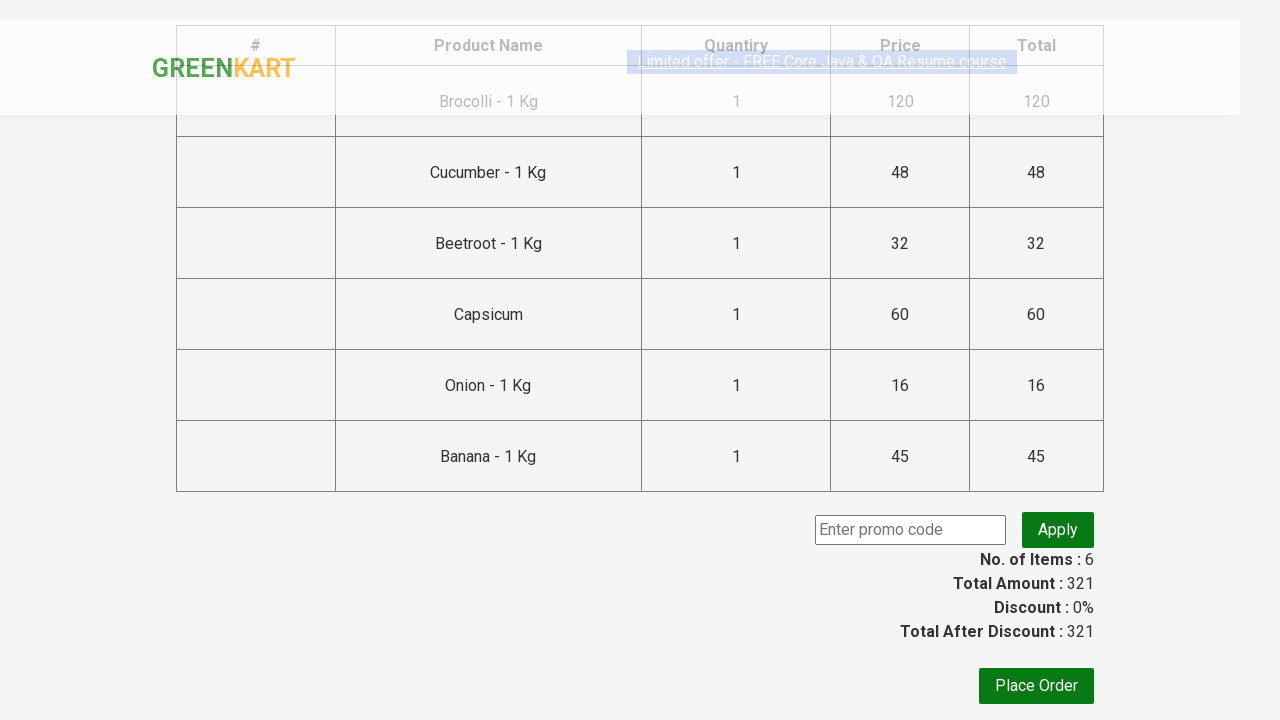

Filled promo code input with 'rahulshettyacademy' on .promoCode
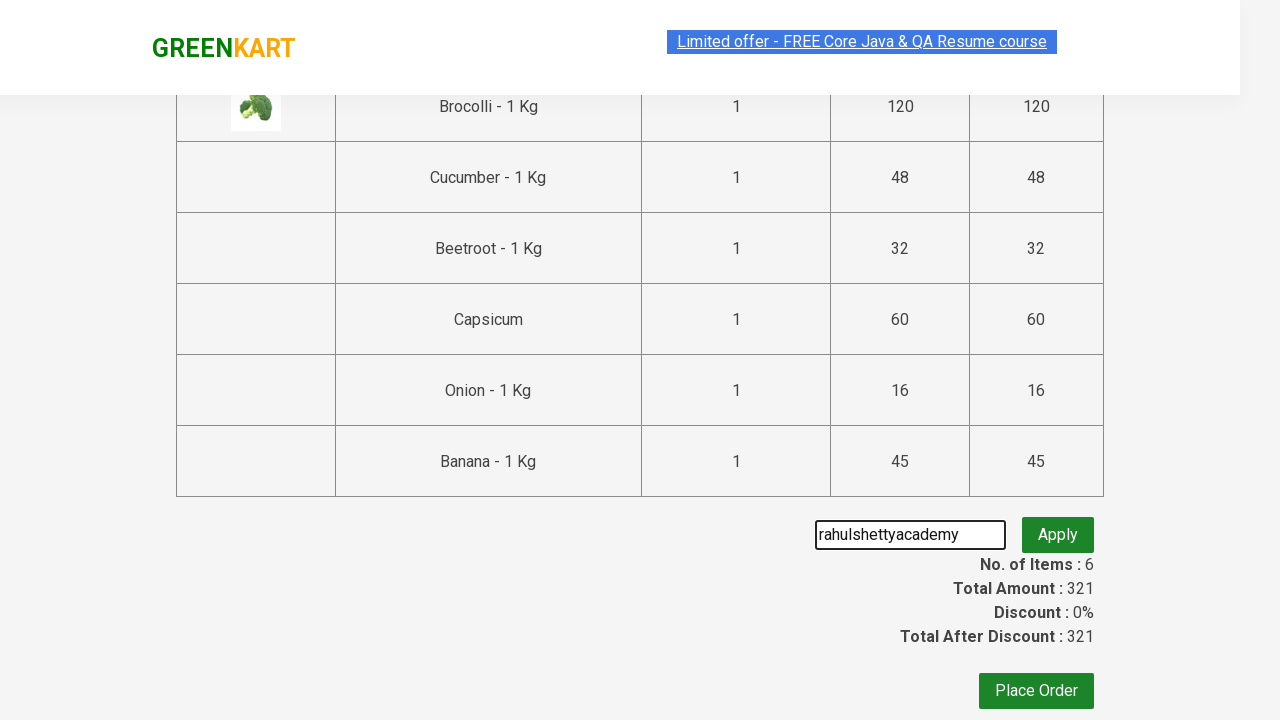

Clicked apply promo button at (1058, 530) on .promoBtn
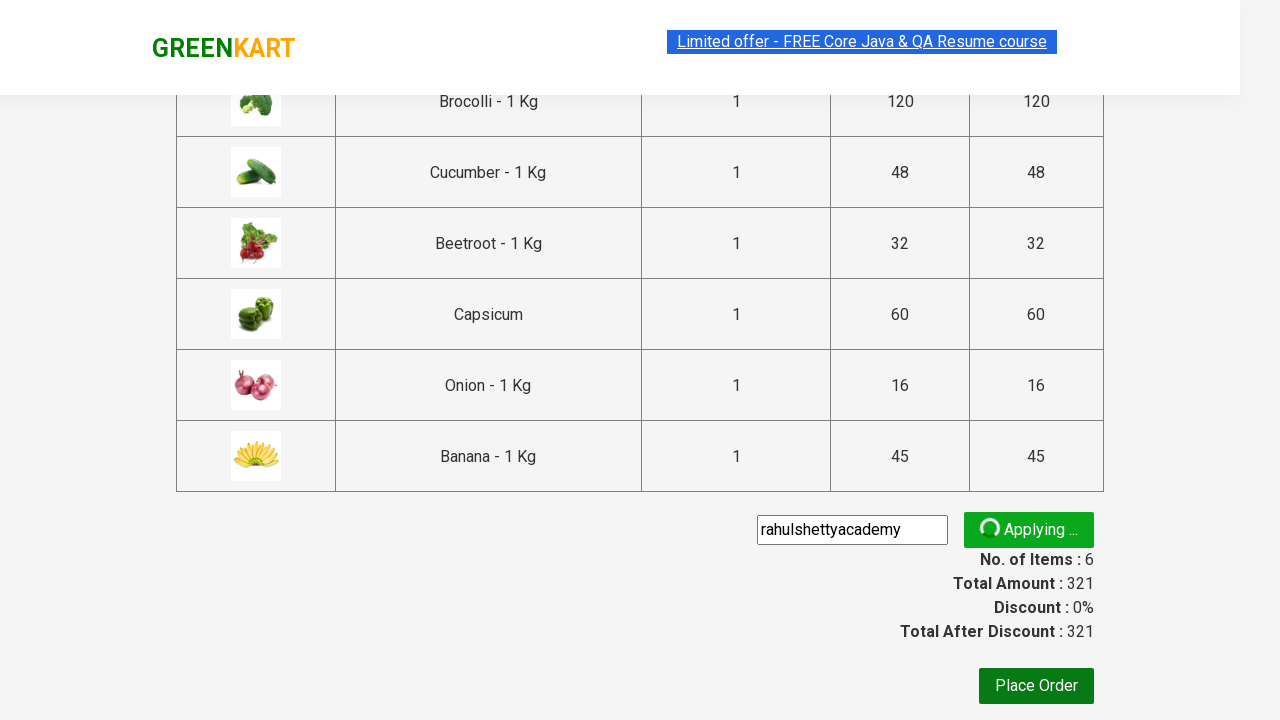

Waited for promo confirmation message to appear
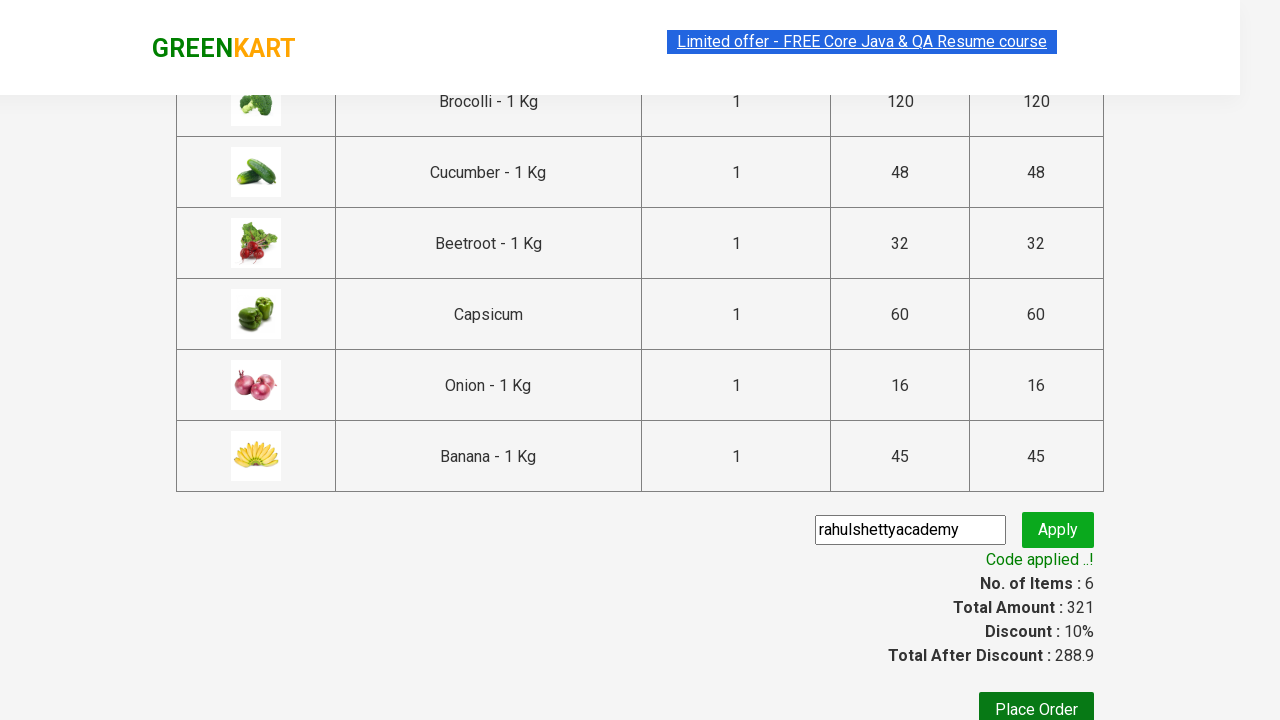

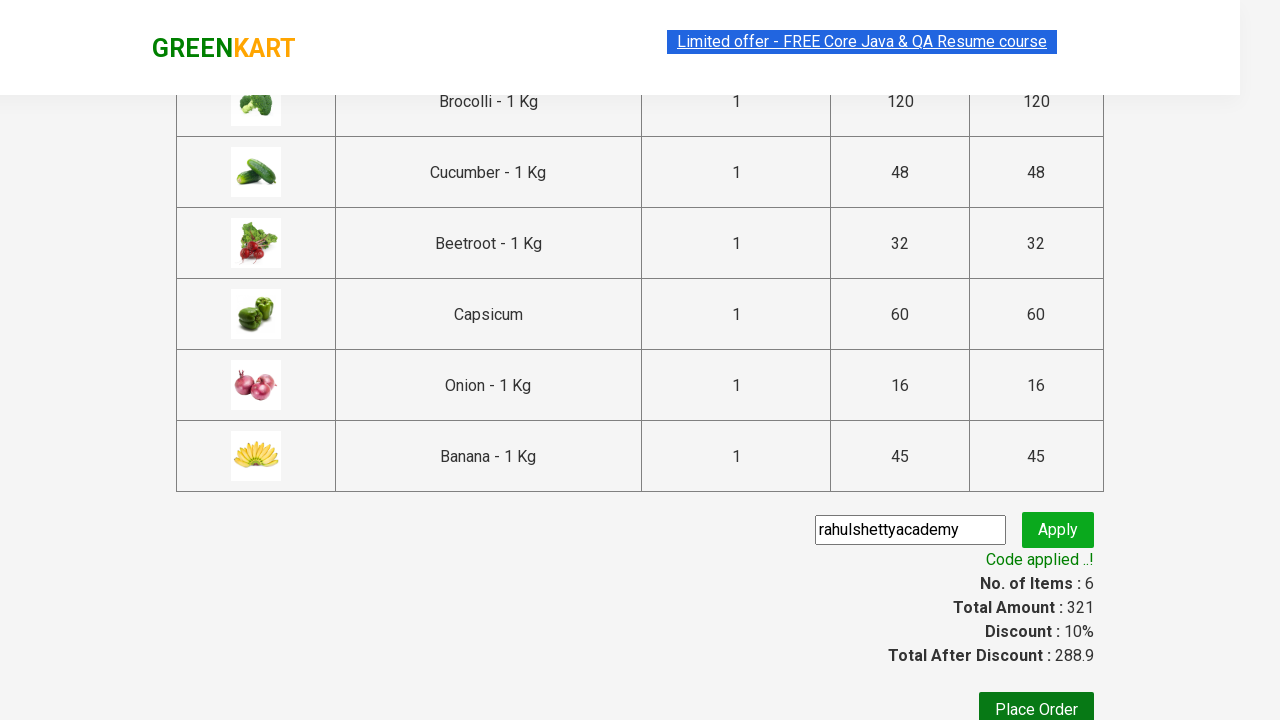